Tests password field with mixed case, special characters, numbers and spaces at length less than 10

Starting URL: https://buggy.justtestit.org/register

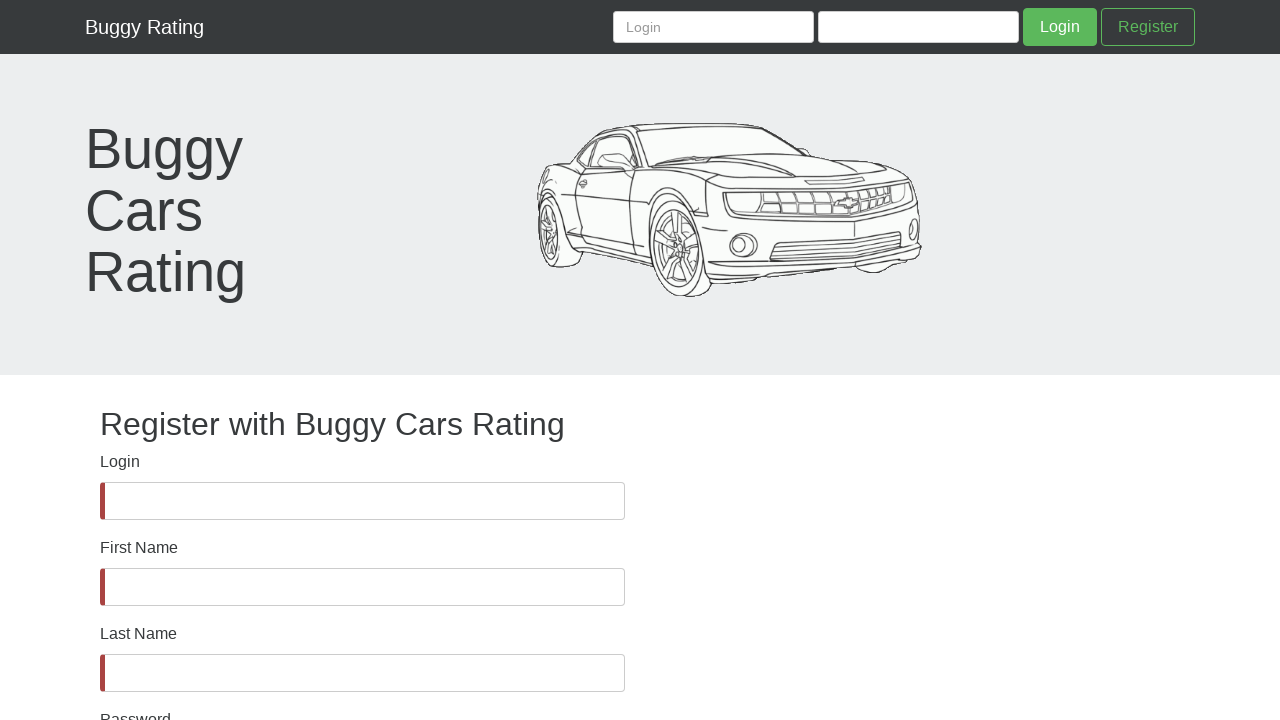

Password field is visible
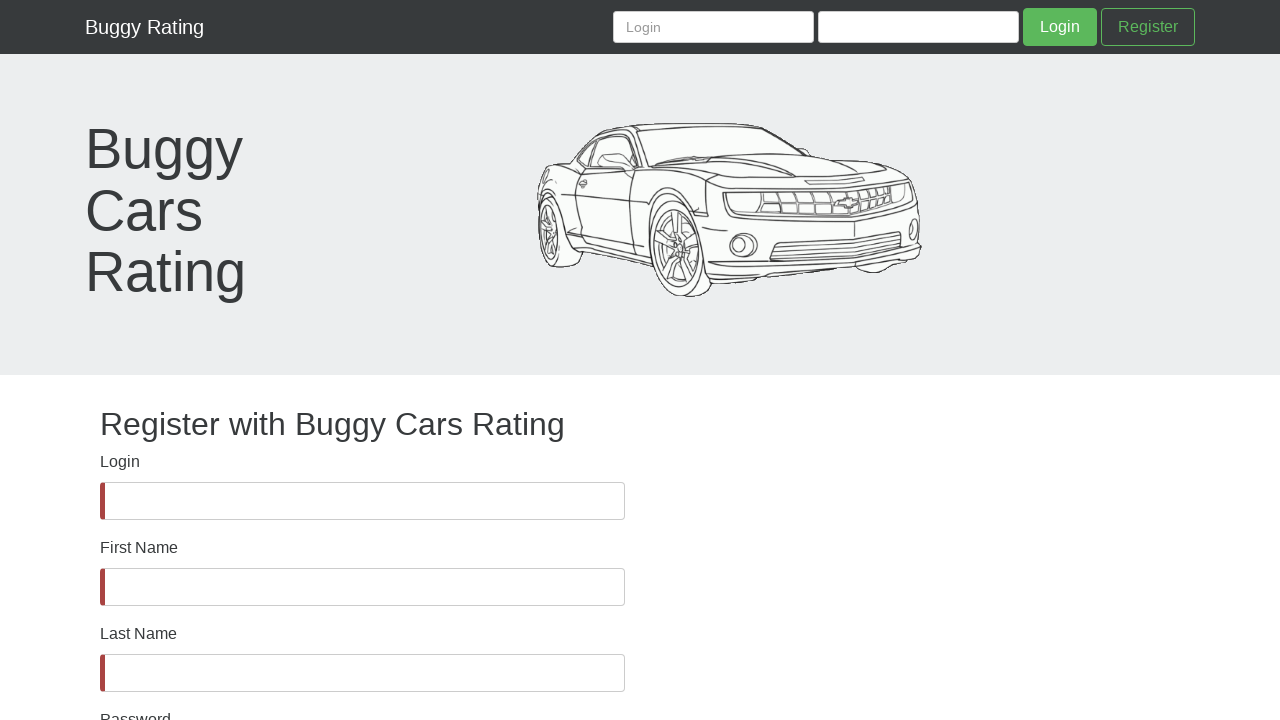

Filled password field with 'asW@#3  ' (small + capital + special character + number + blank spaces, less than 10 characters) on #password
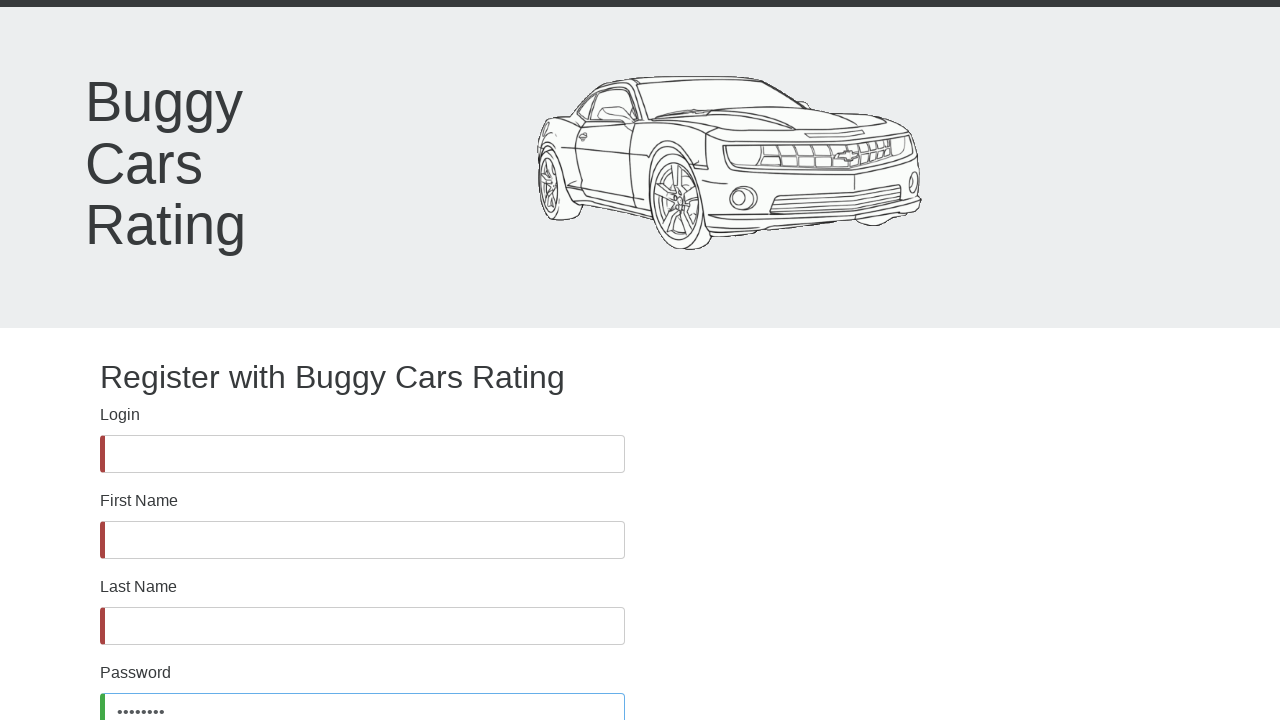

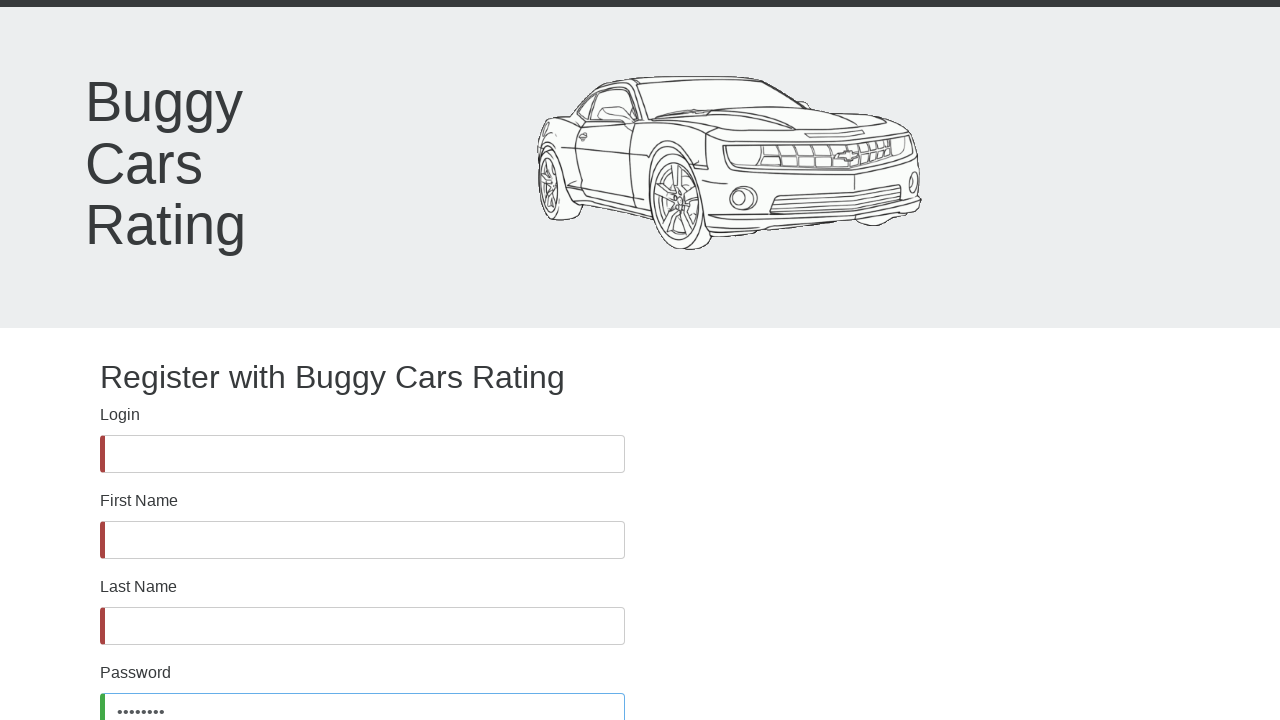